Tests iframe handling and drag-and-drop functionality within an iframe

Starting URL: https://jqueryui.com/droppable/

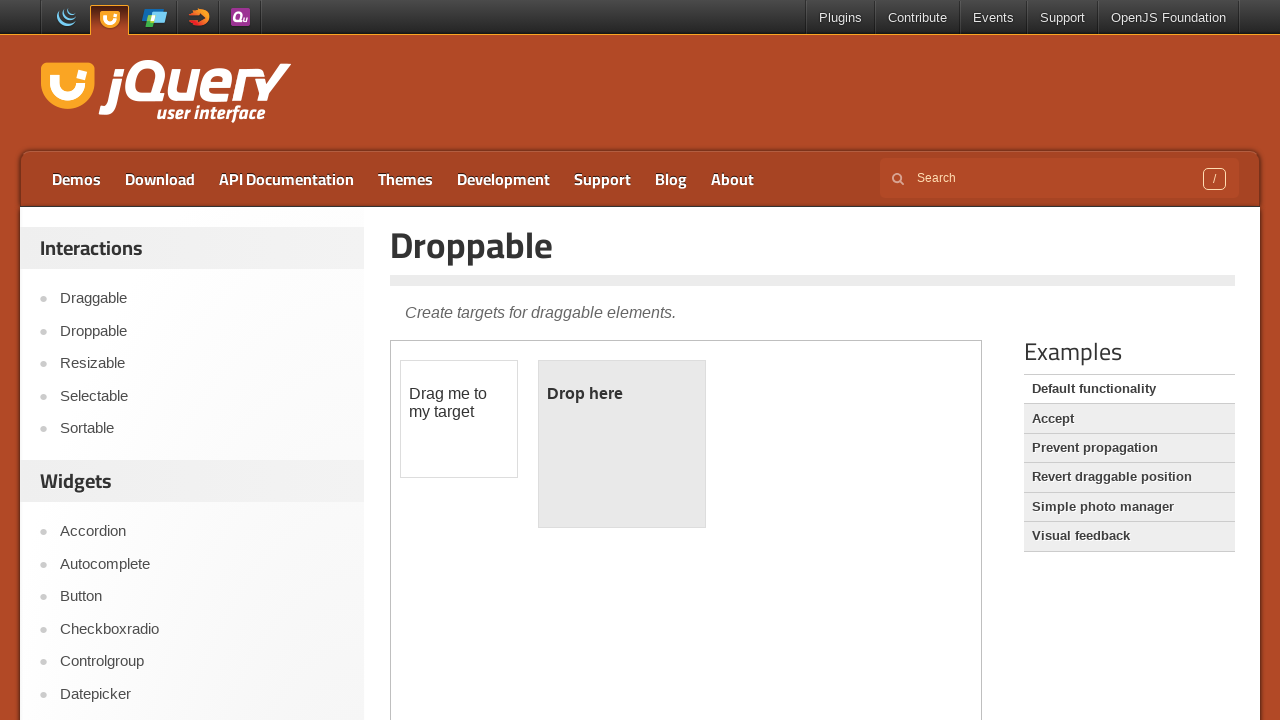

Located iframe with class 'demo-frame'
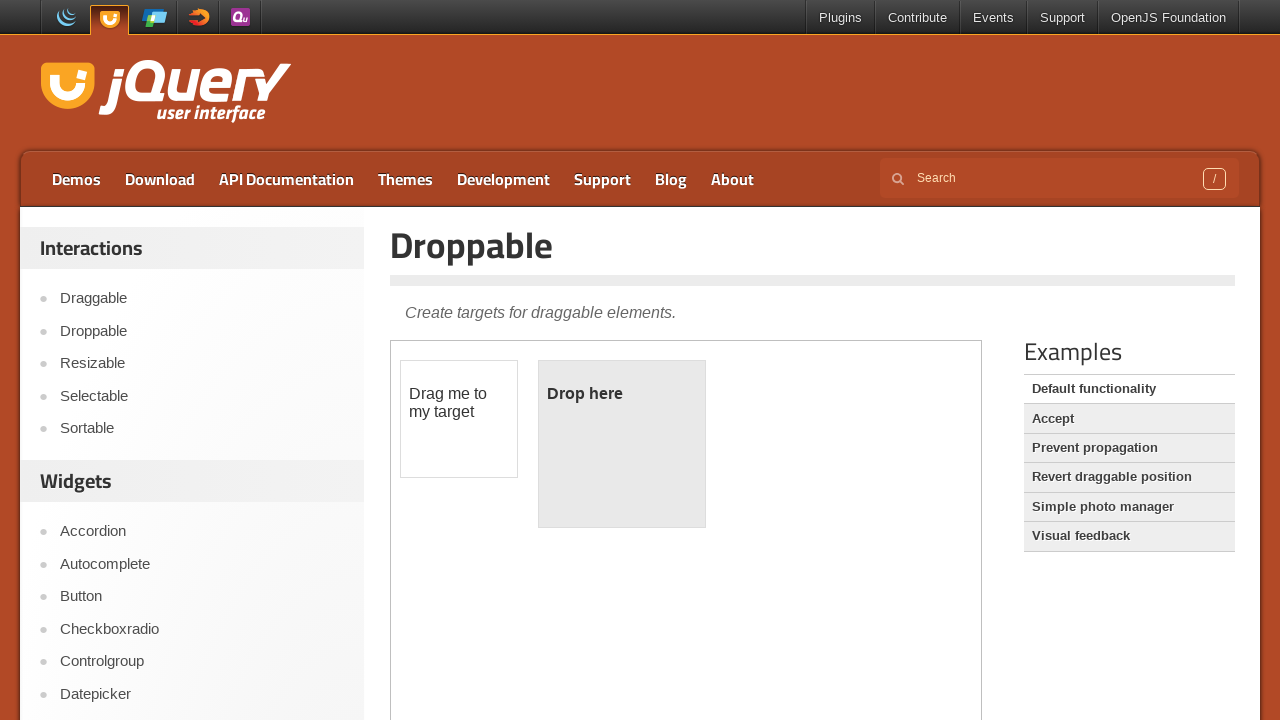

Clicked draggable element within iframe at (459, 419) on iframe.demo-frame >> internal:control=enter-frame >> #draggable
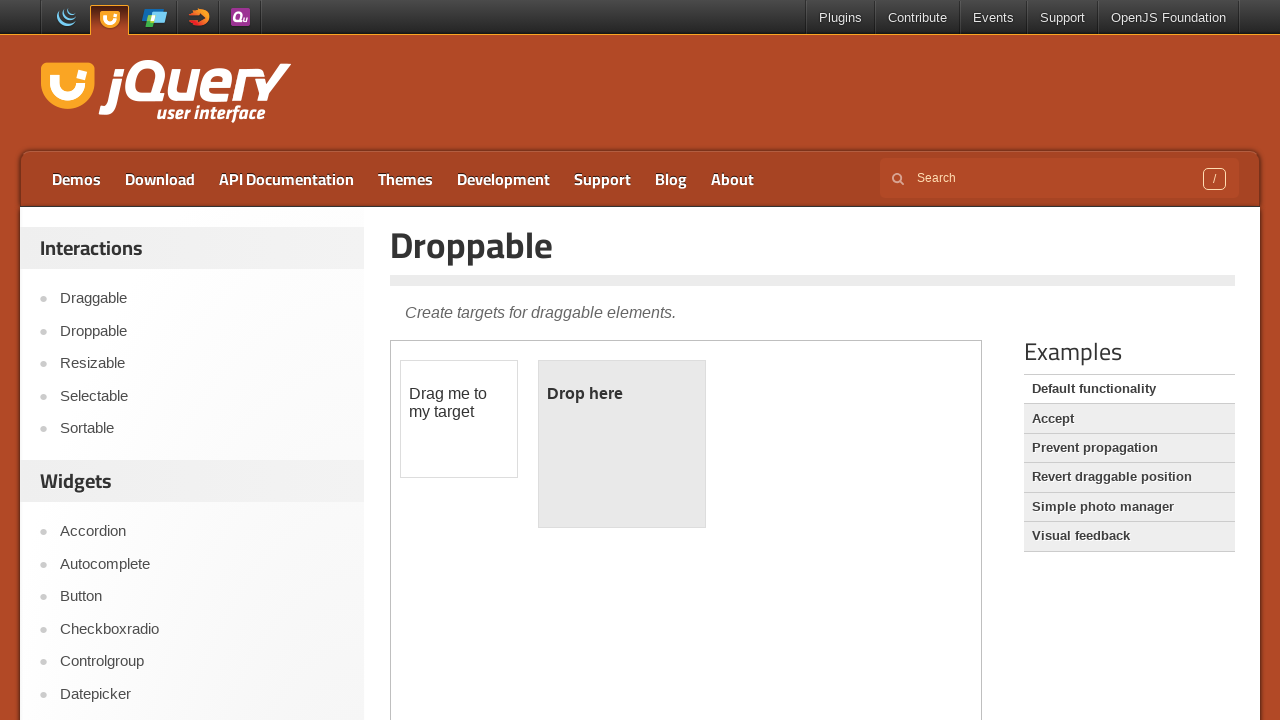

Located draggable source element in iframe
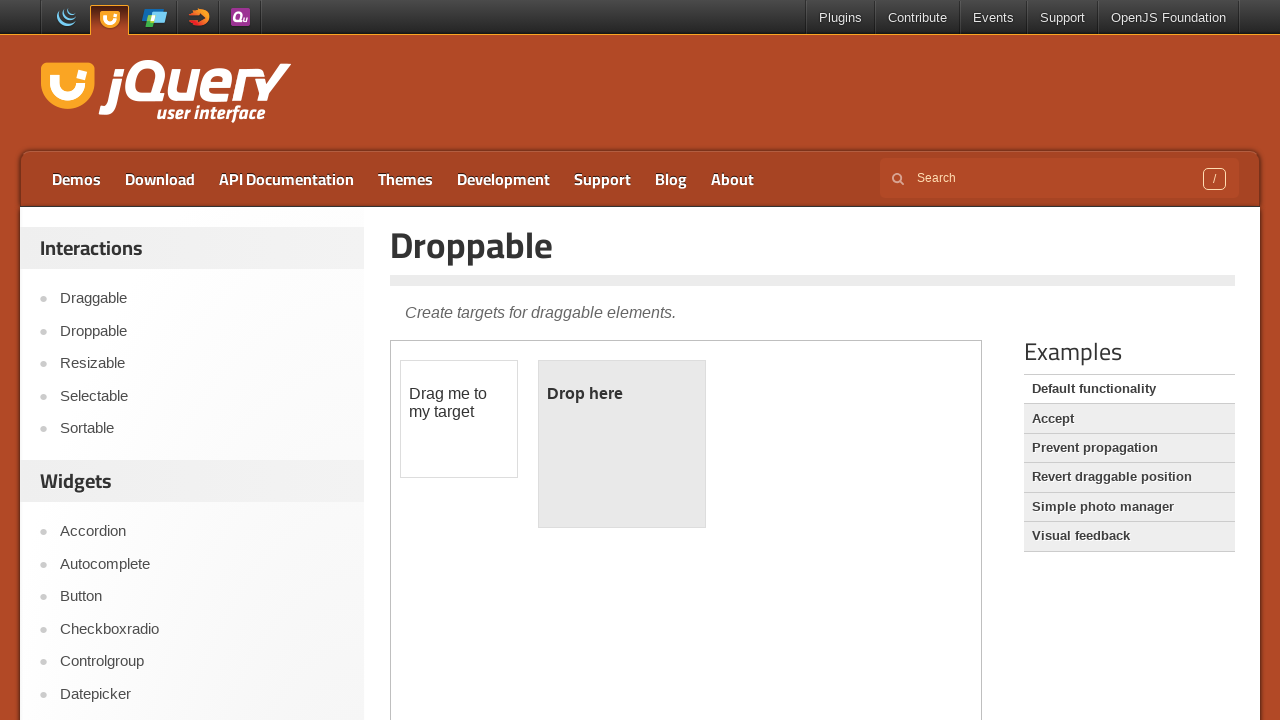

Located droppable target element in iframe
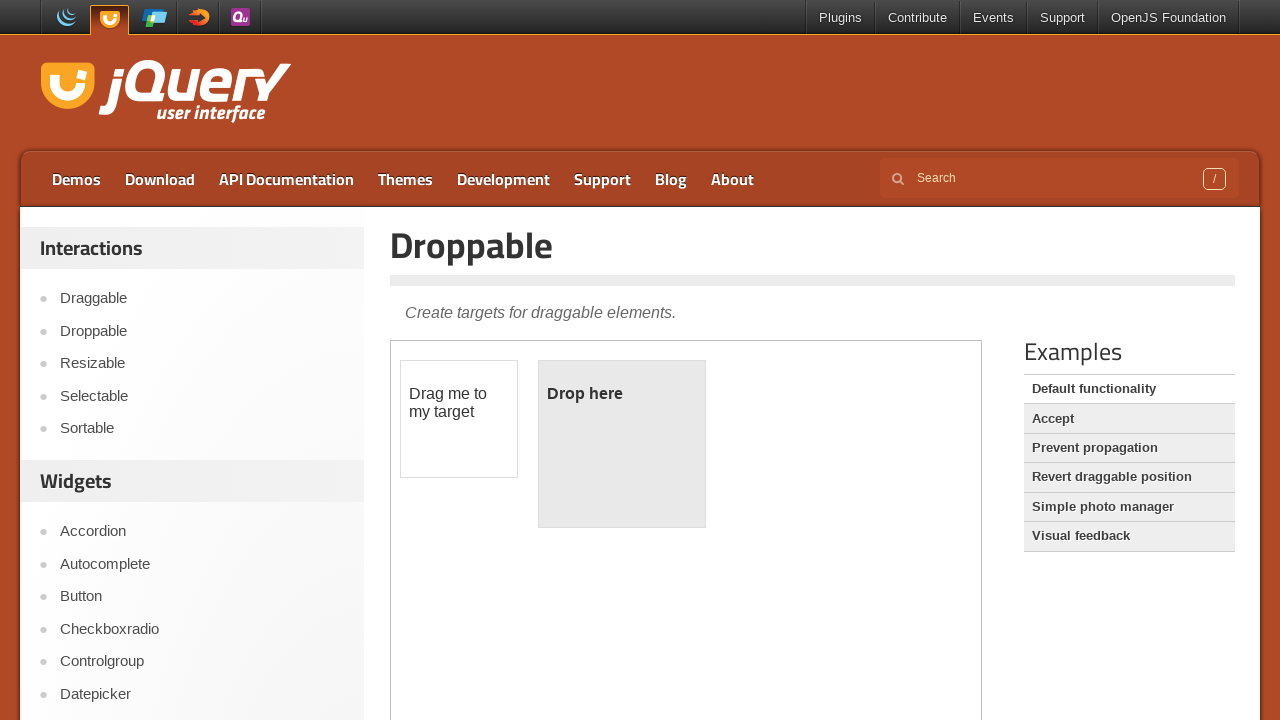

Dragged element from draggable source to droppable target at (622, 444)
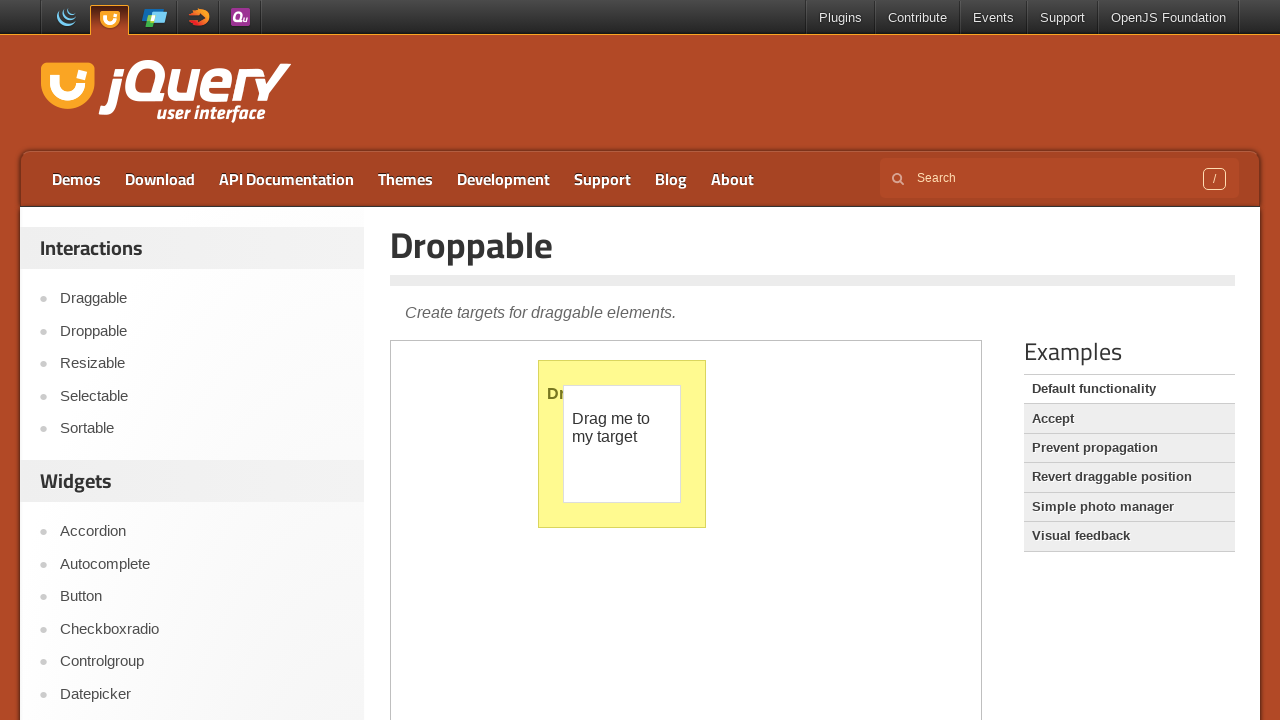

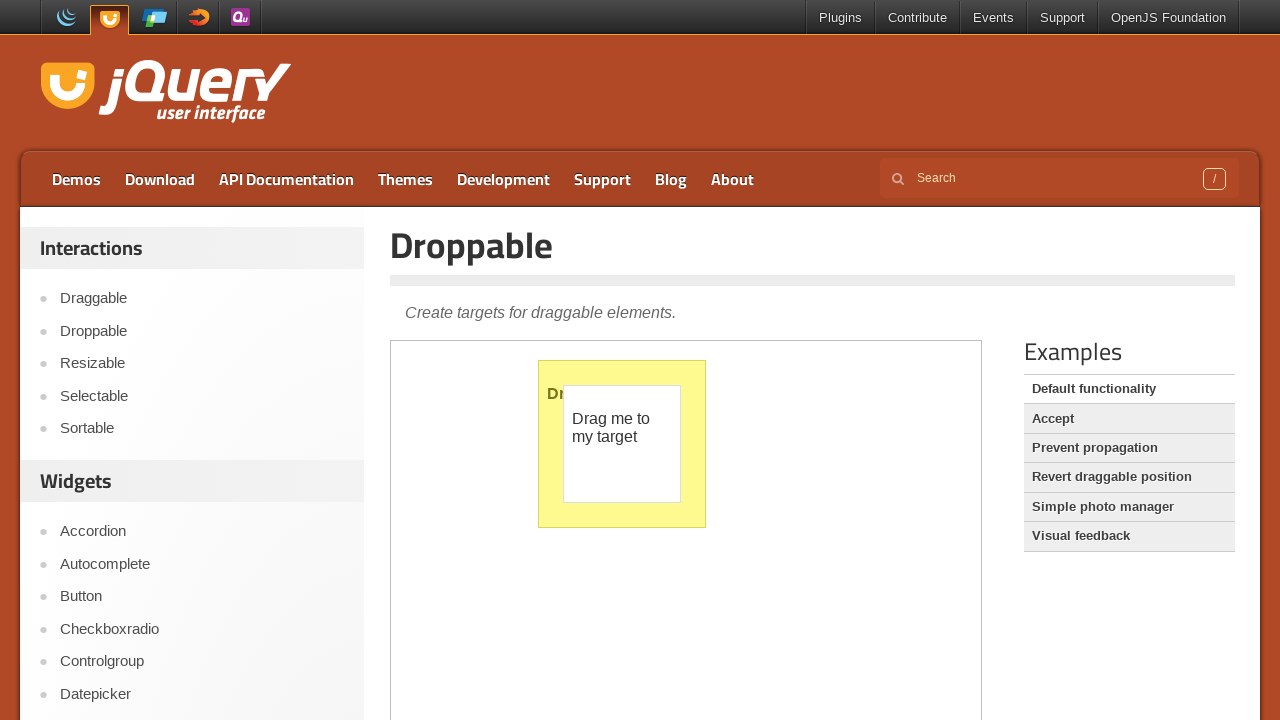